Tests multi-select dropdown by selecting multiple options at once using two different approaches

Starting URL: https://www.lambdatest.com/selenium-playground/select-dropdown-demo

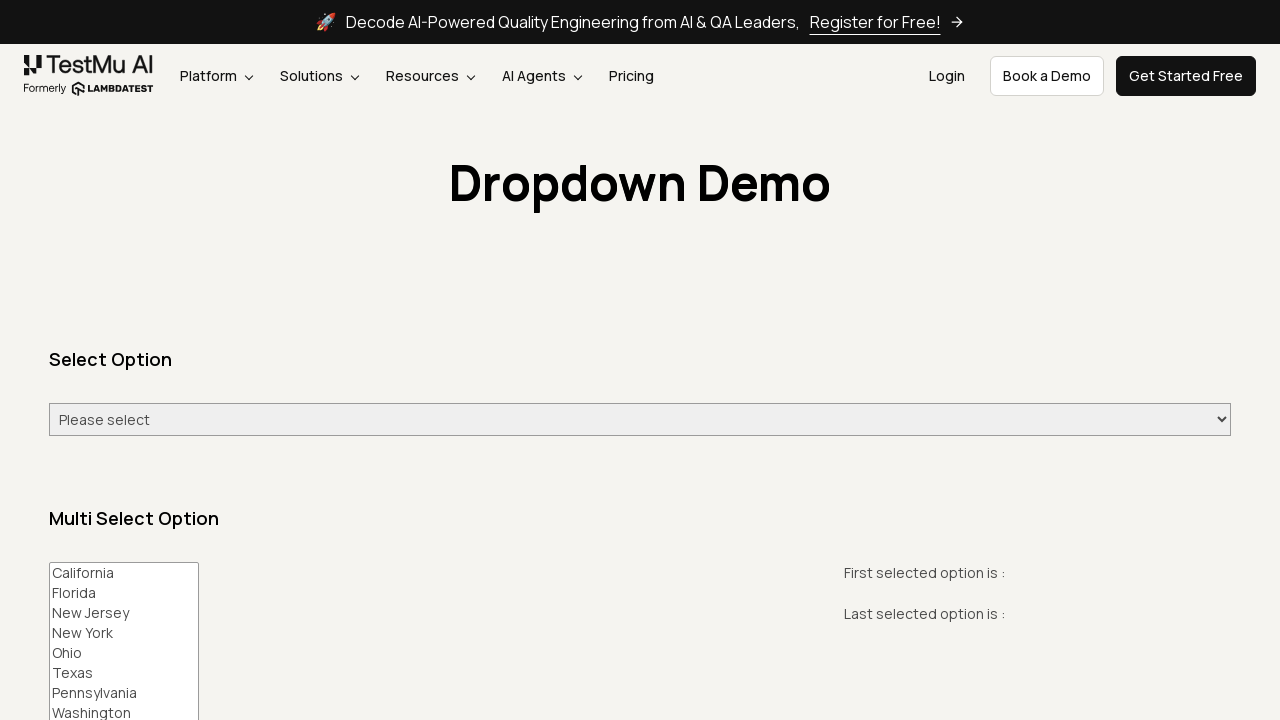

Navigated to LambdaTest Playground select dropdown demo page
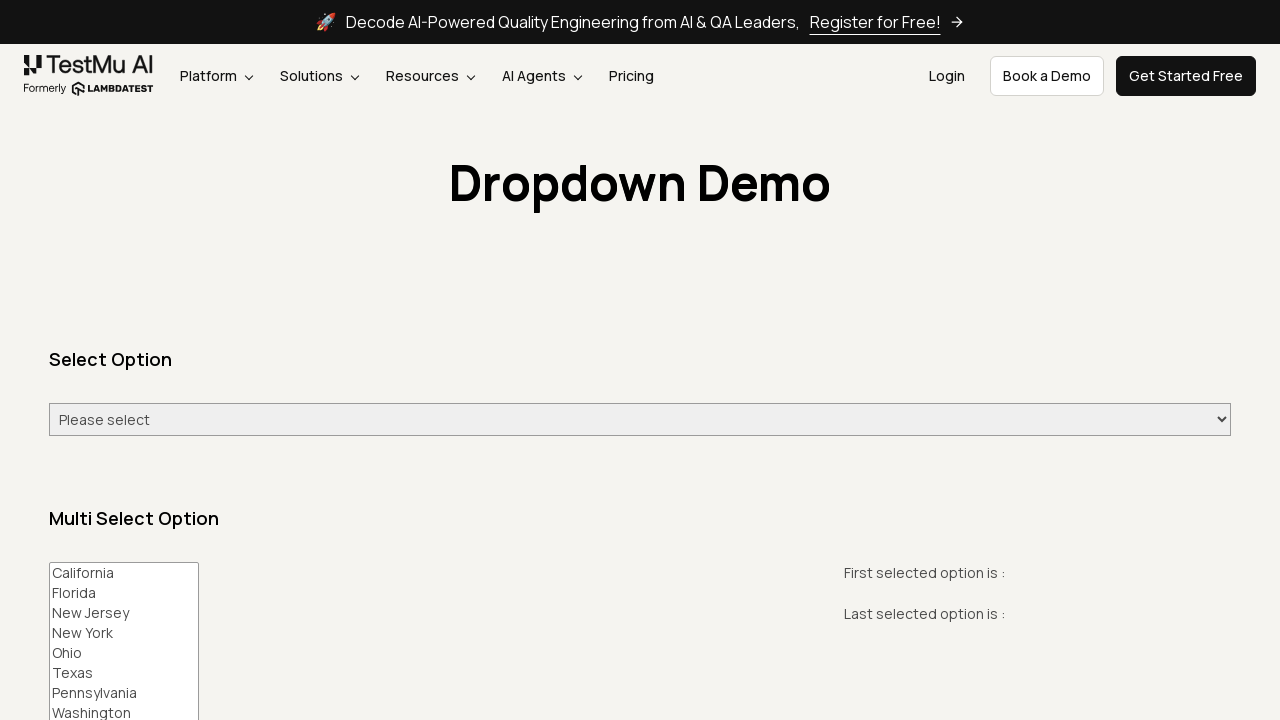

Selected multiple options (Pennsylvania, Texas, Florida) using page.select_option() on #multi-select
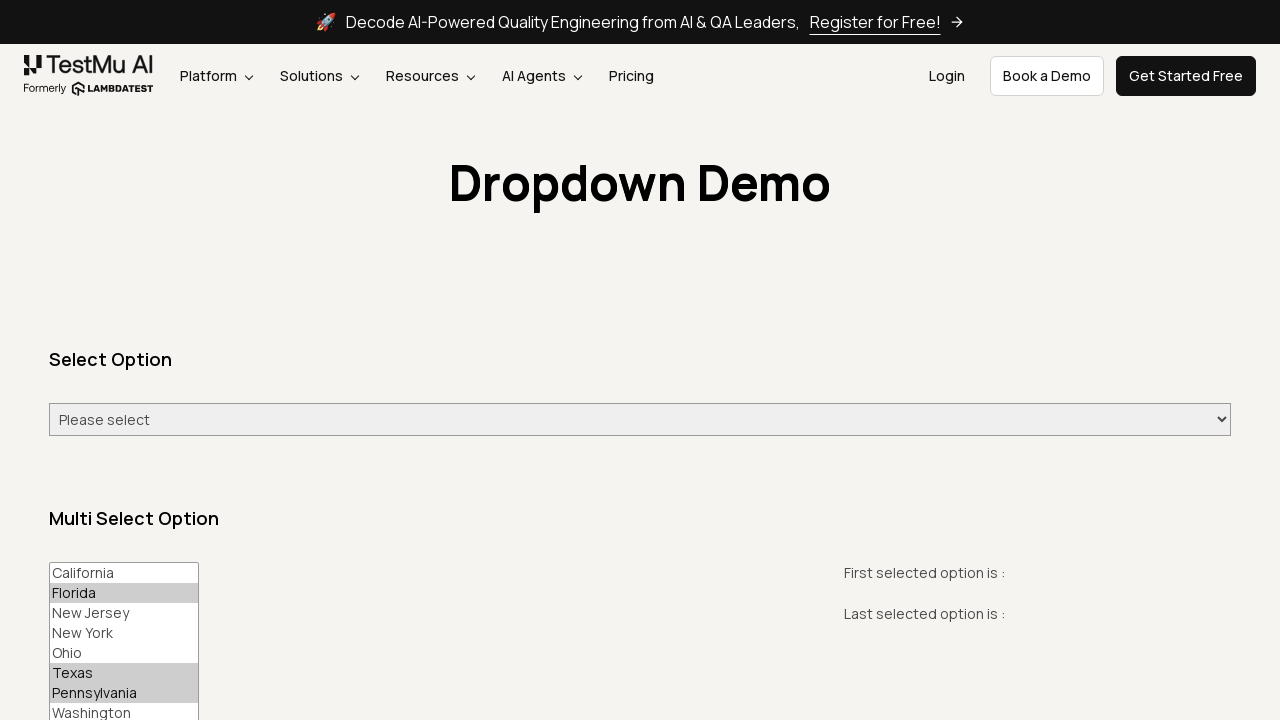

Selected multiple options (Ohio, Texas, Florida) using locator method on #multi-select
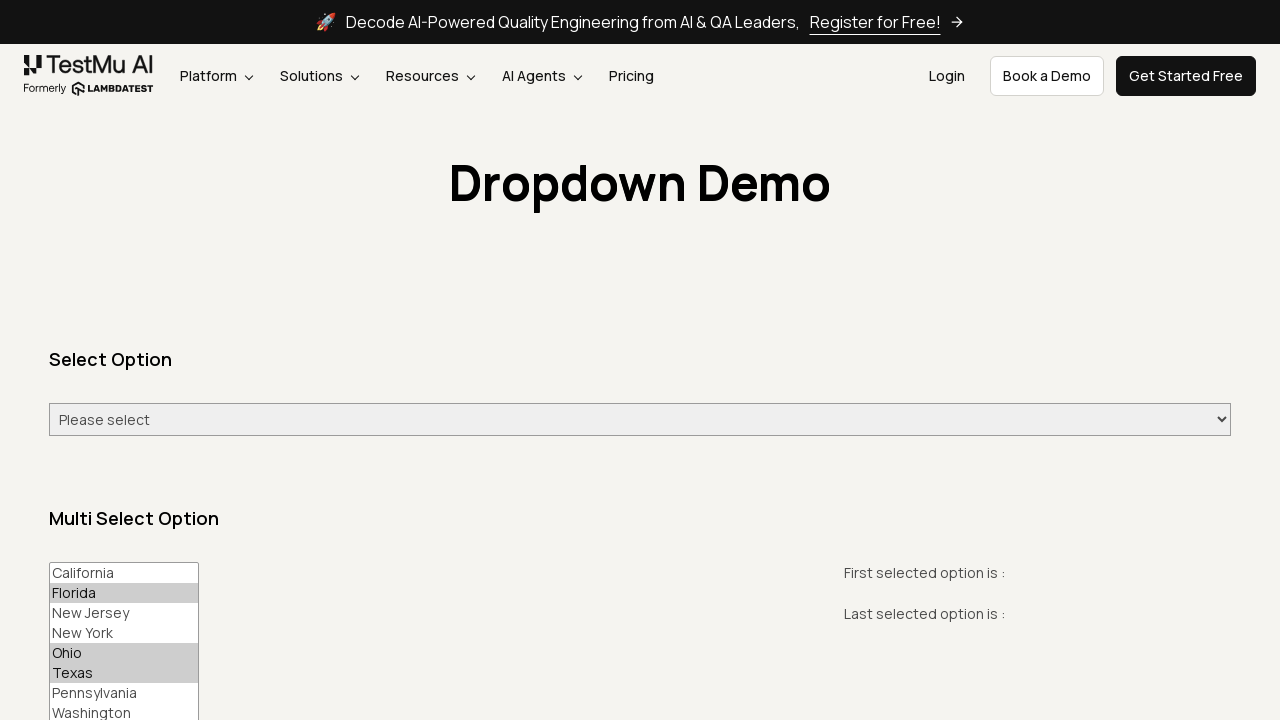

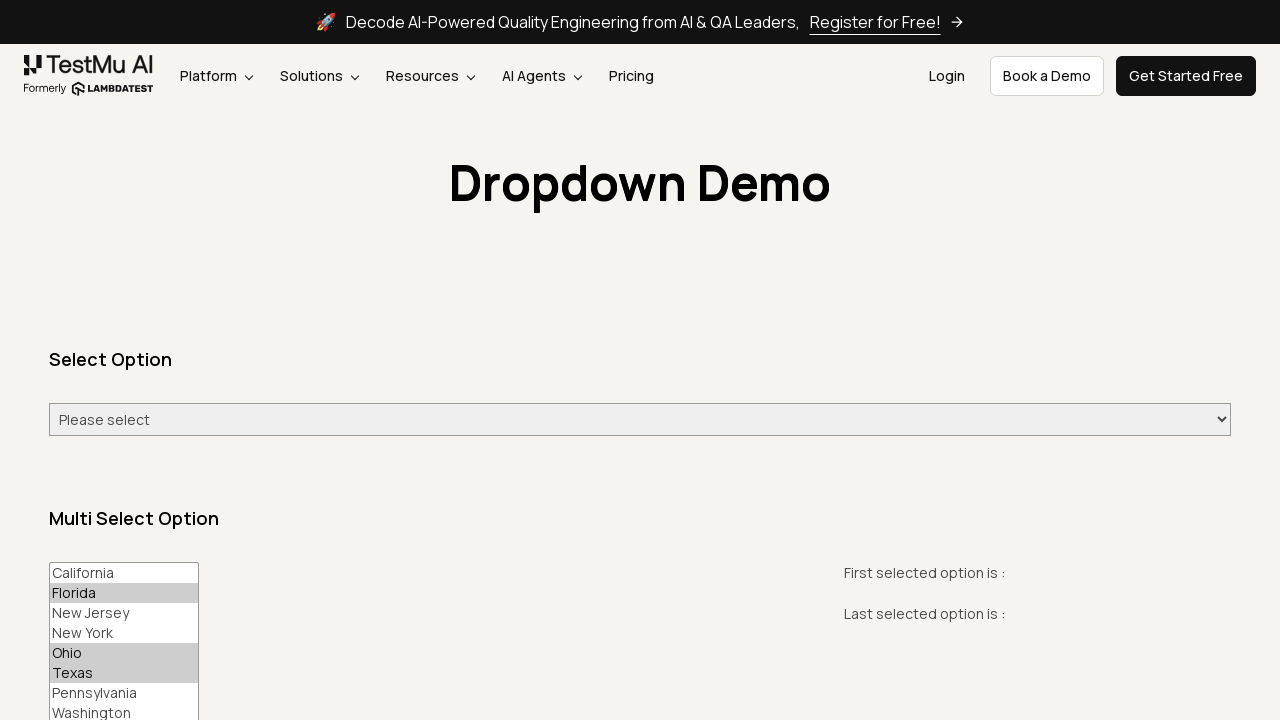